Tests that clicking on an article card image opens the detail page with the correct URL pattern

Starting URL: https://relay.prototyp.digital/category/illustration

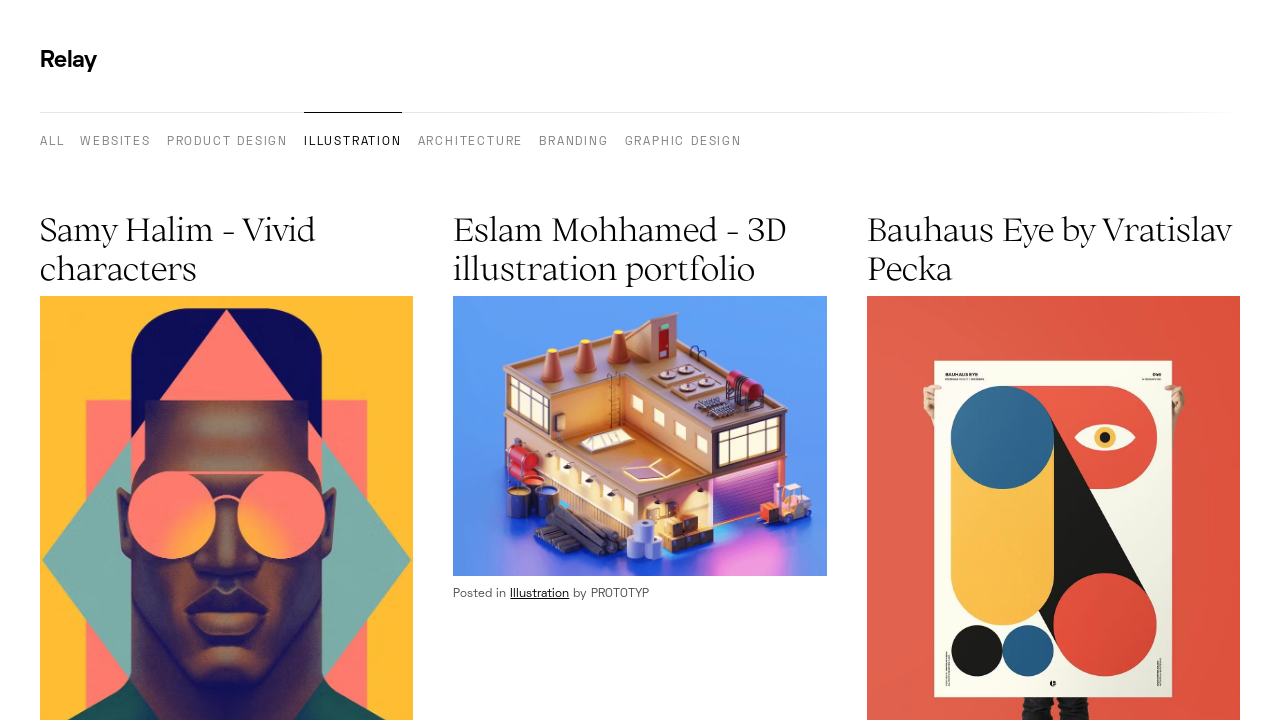

Clicked on the first article card image at (227, 457) on article img >> nth=0
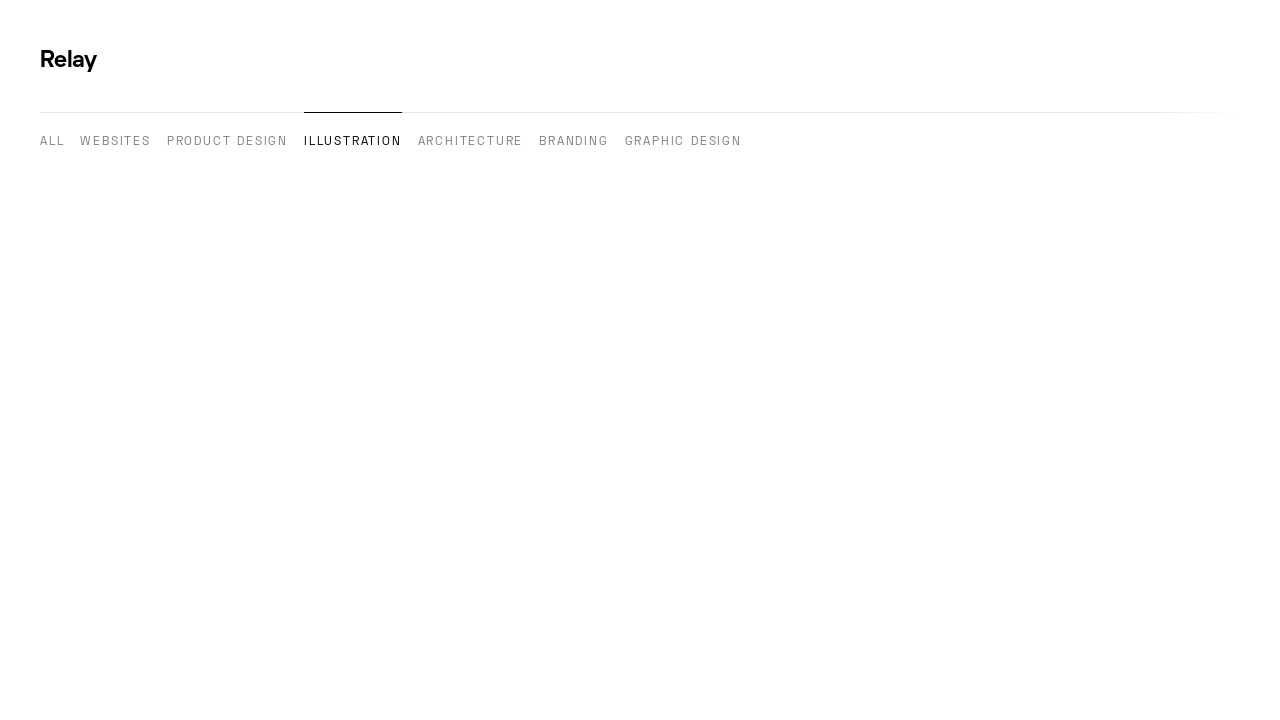

Detail page loaded with correct URL pattern /article/
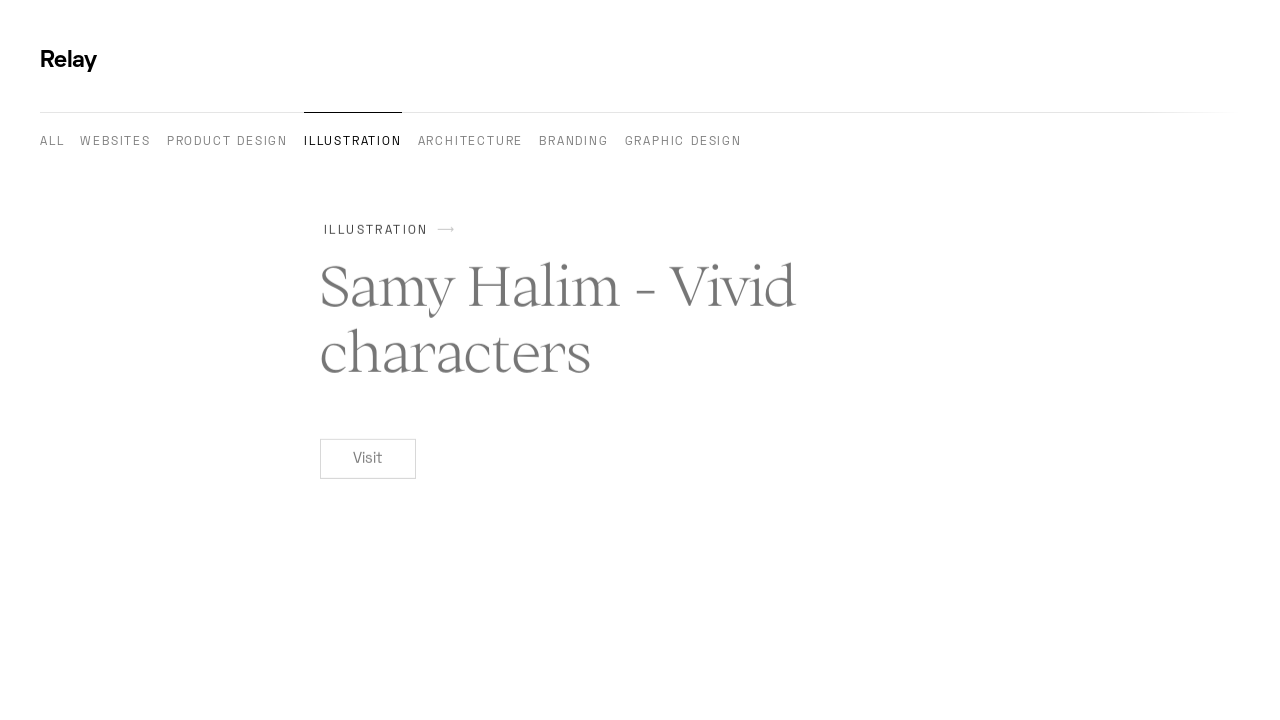

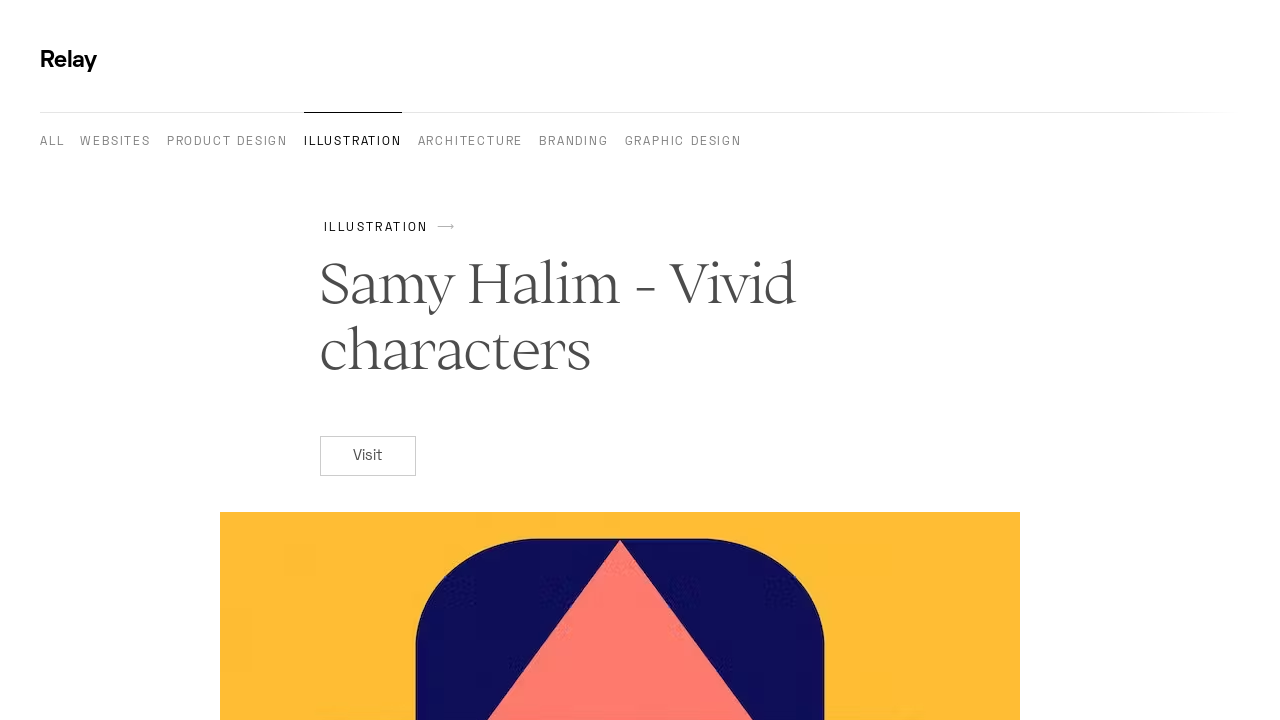